Tests that required field validation messages appear when submitting the registration form without filling any fields.

Starting URL: https://hub-surgia-test.dentacartscloud.net/register

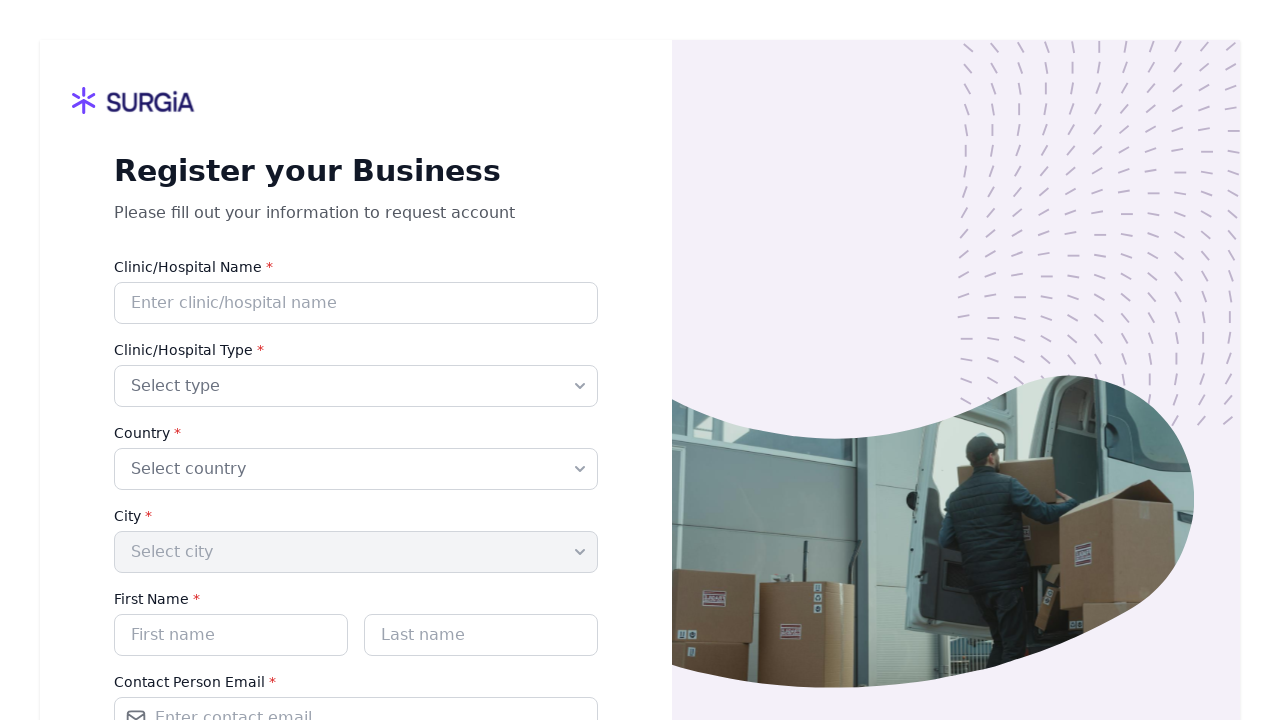

Navigated to registration page
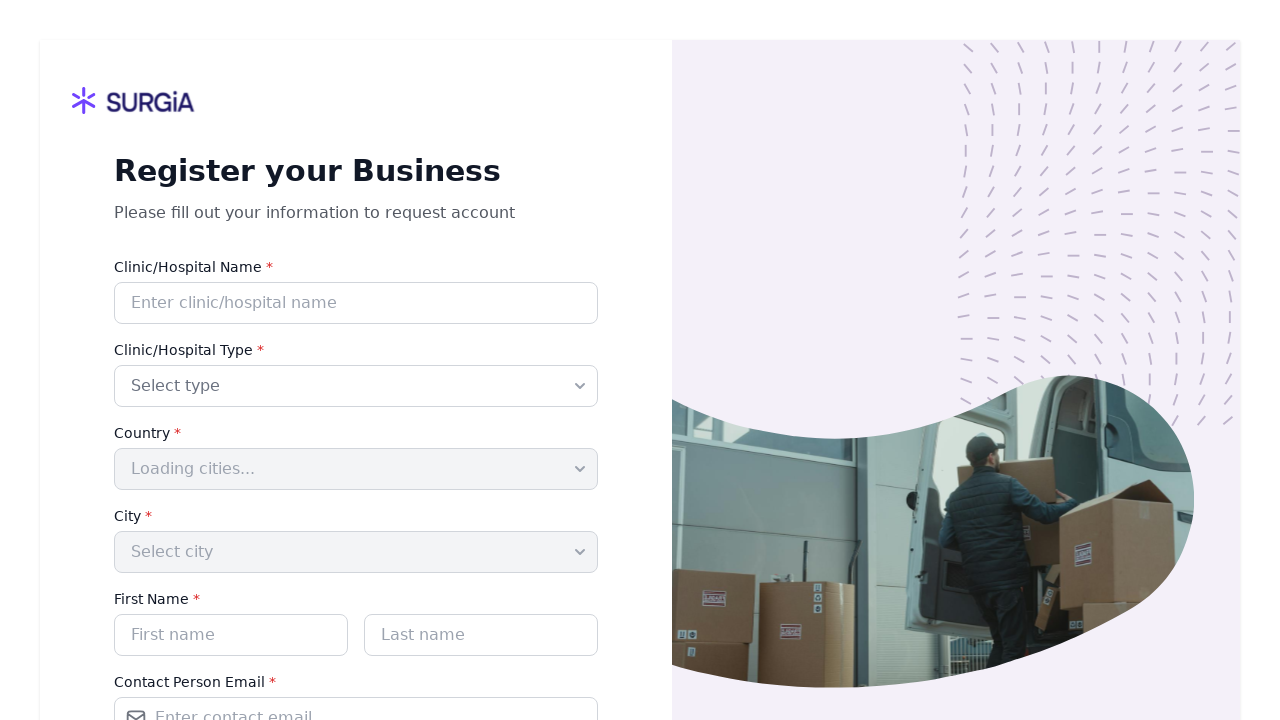

Clicked Submit button without filling any required fields at (356, 512) on internal:role=button[name="Submit"i]
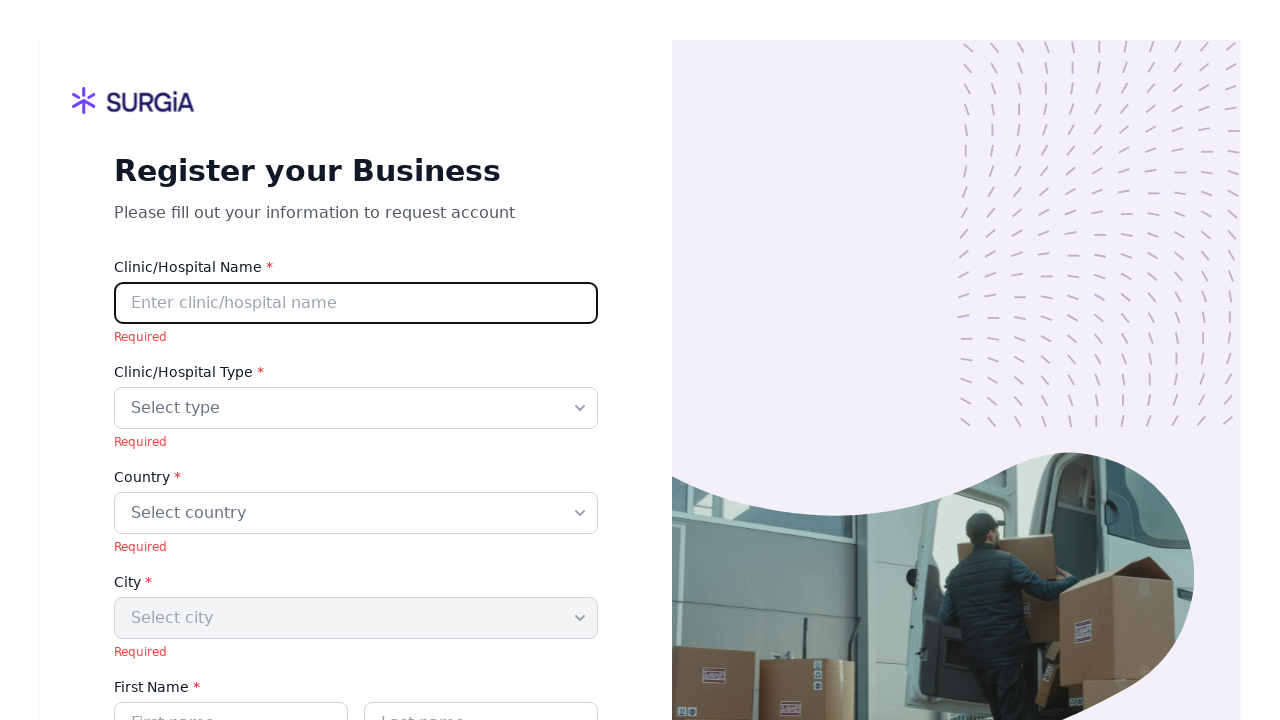

Required field validation messages appeared on the form
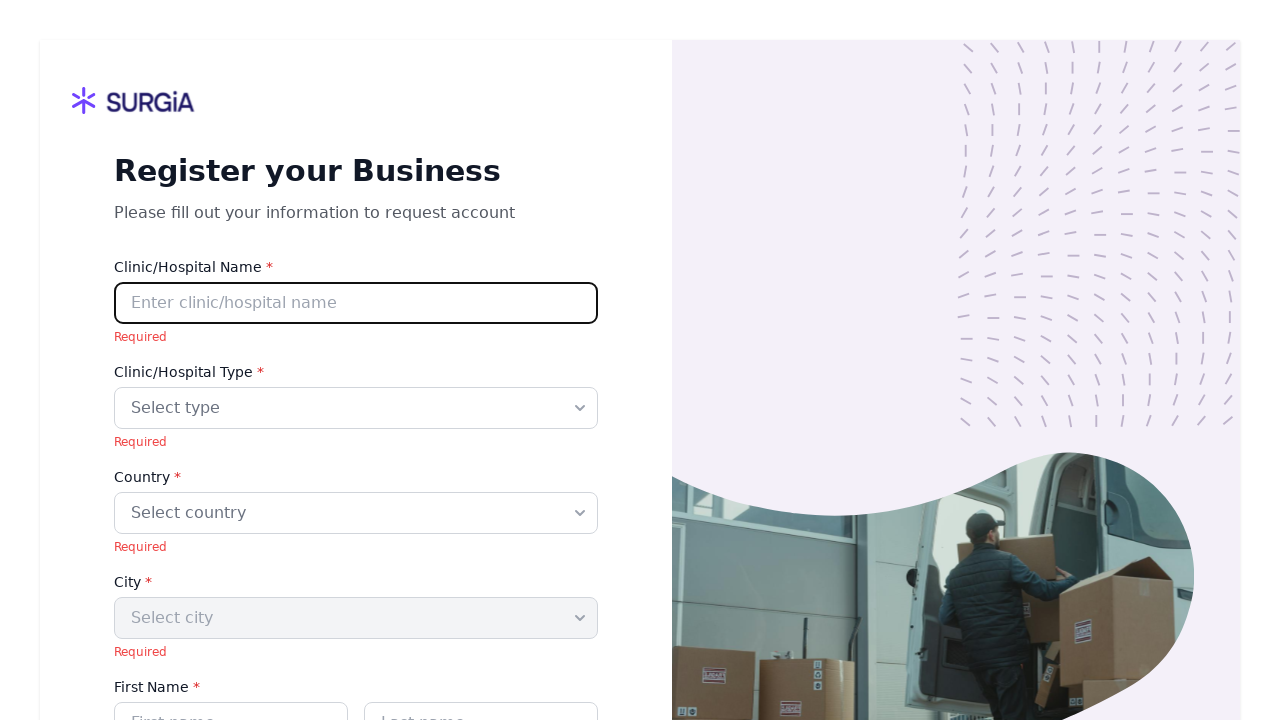

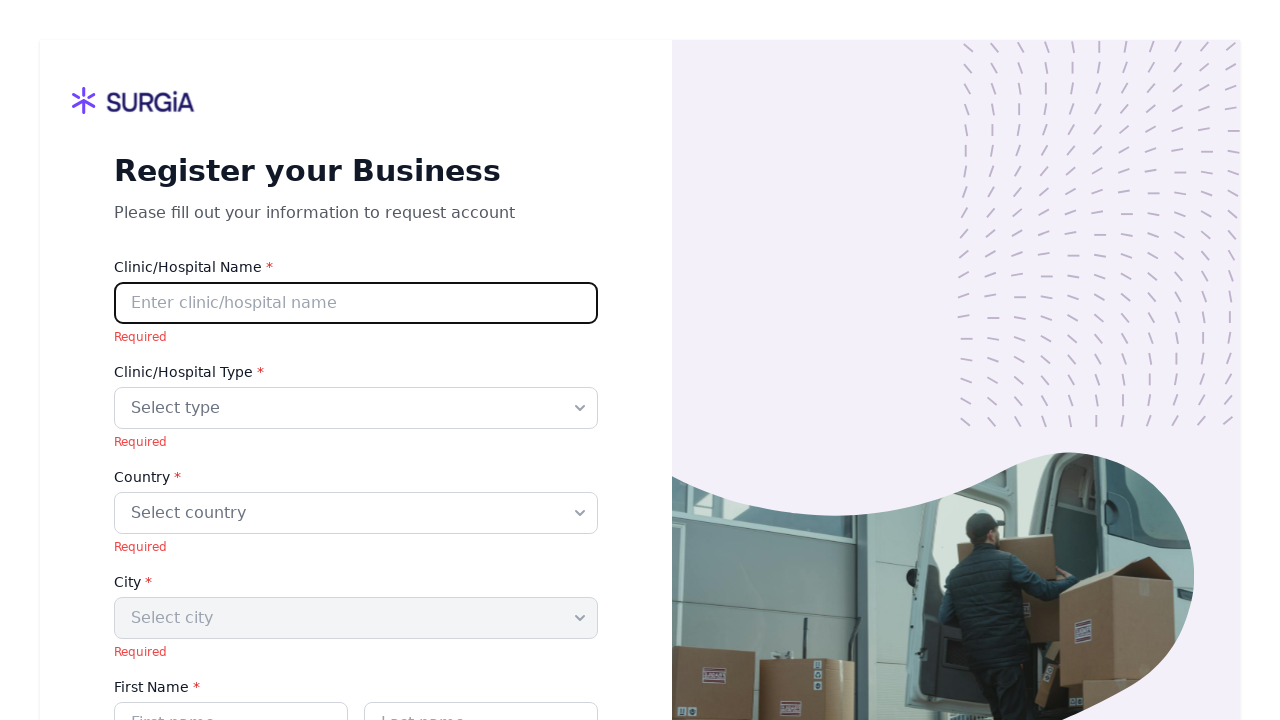